Tests navigation on a football statistics website by clicking the "All matches" button and selecting a country from a dropdown menu to filter match results.

Starting URL: https://www.adamchoi.co.uk/overs/detailed

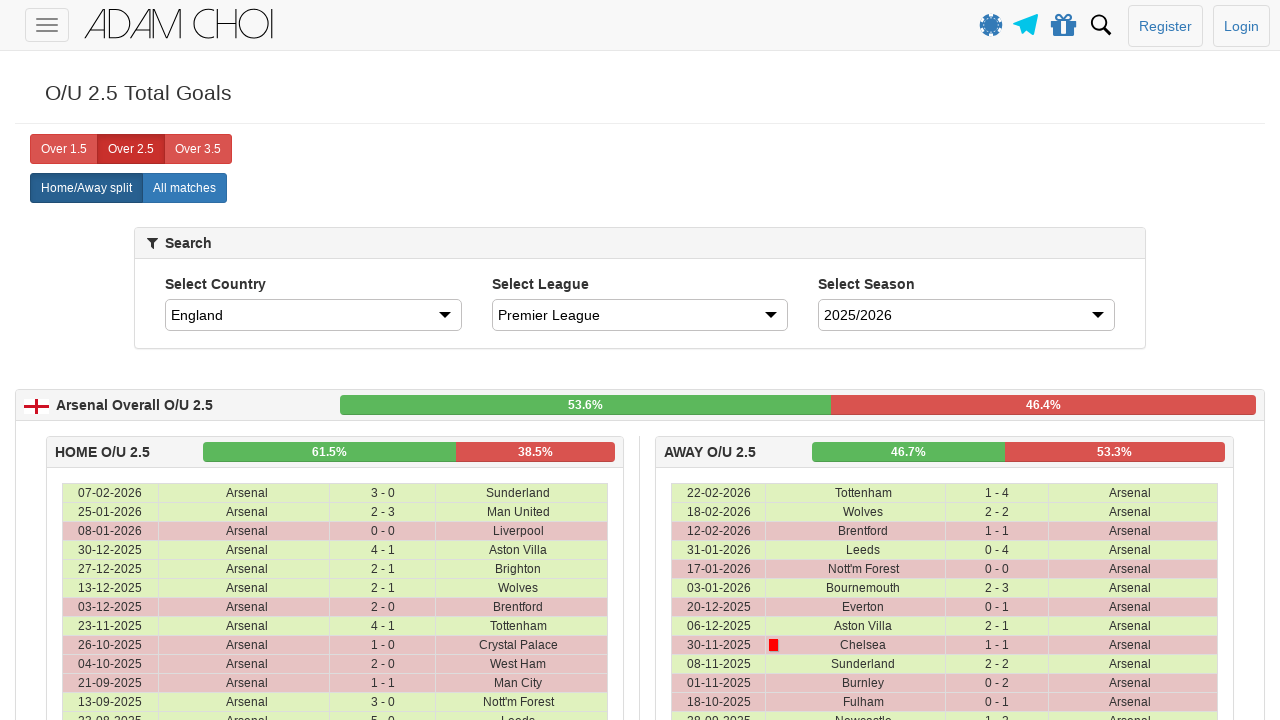

Clicked 'All matches' button at (184, 188) on xpath=//label[@analytics-event="All matches"]
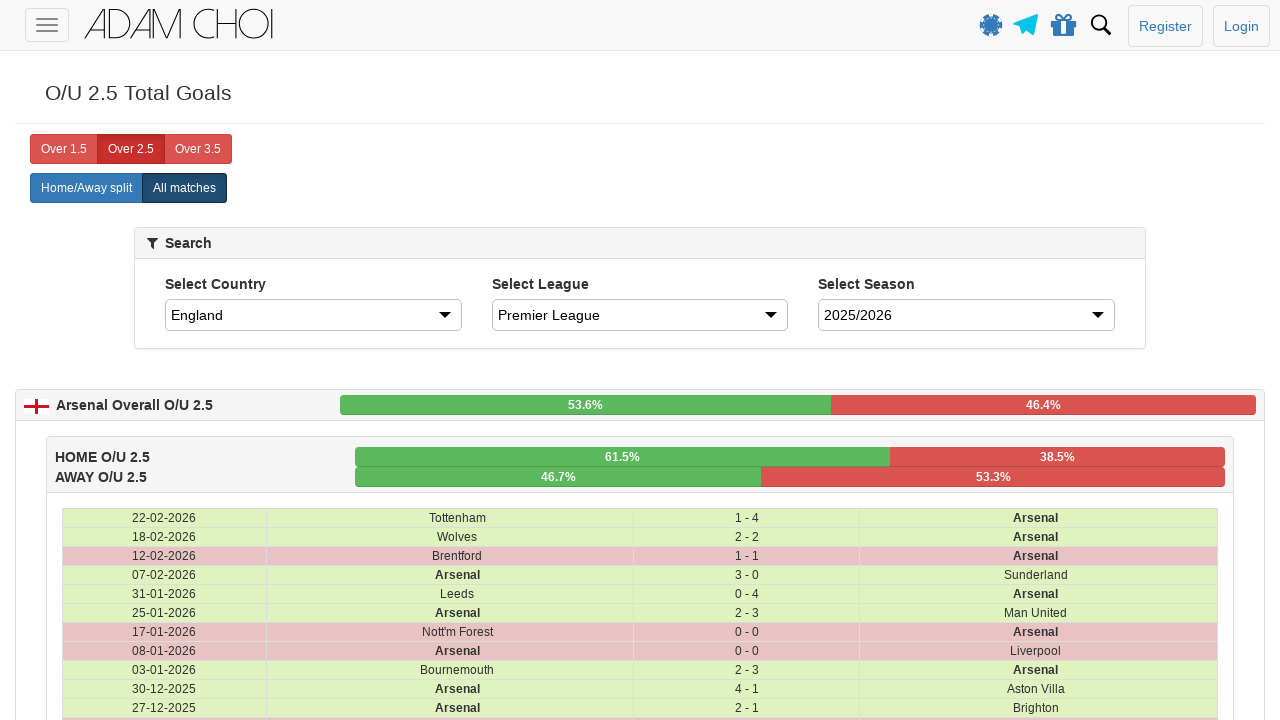

Selected 'Spain' from country dropdown on #country
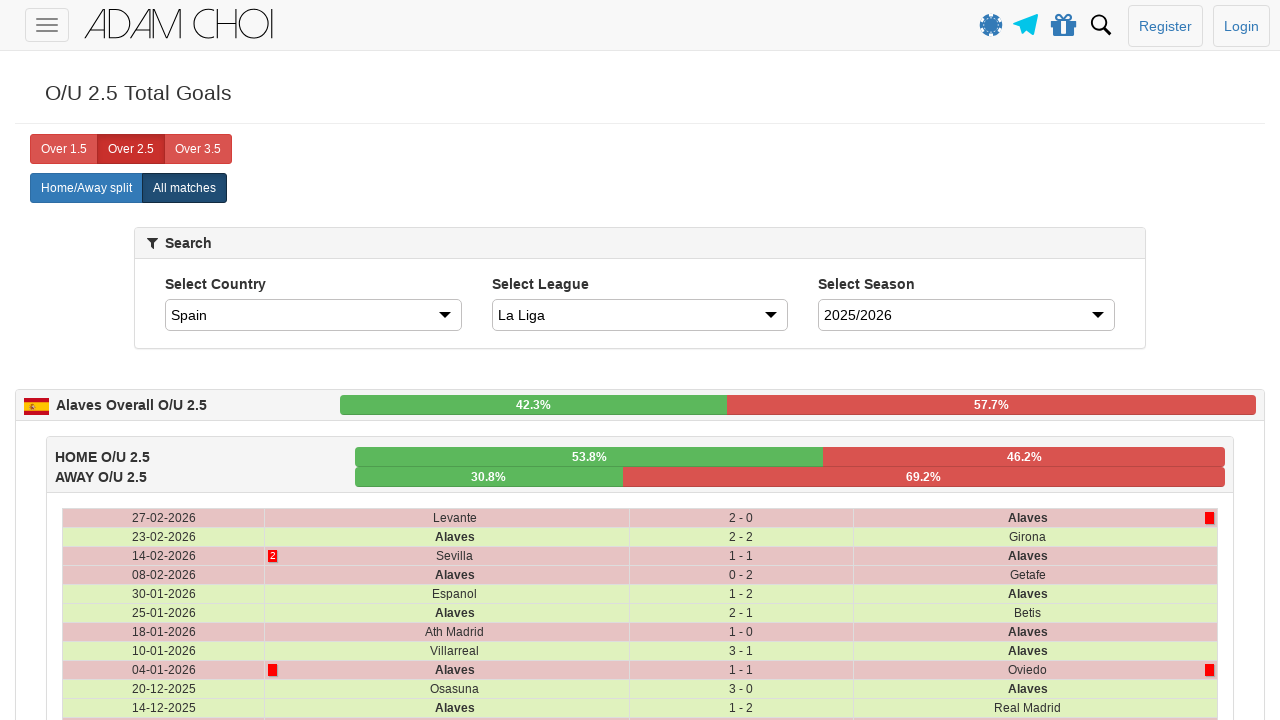

Match data table loaded
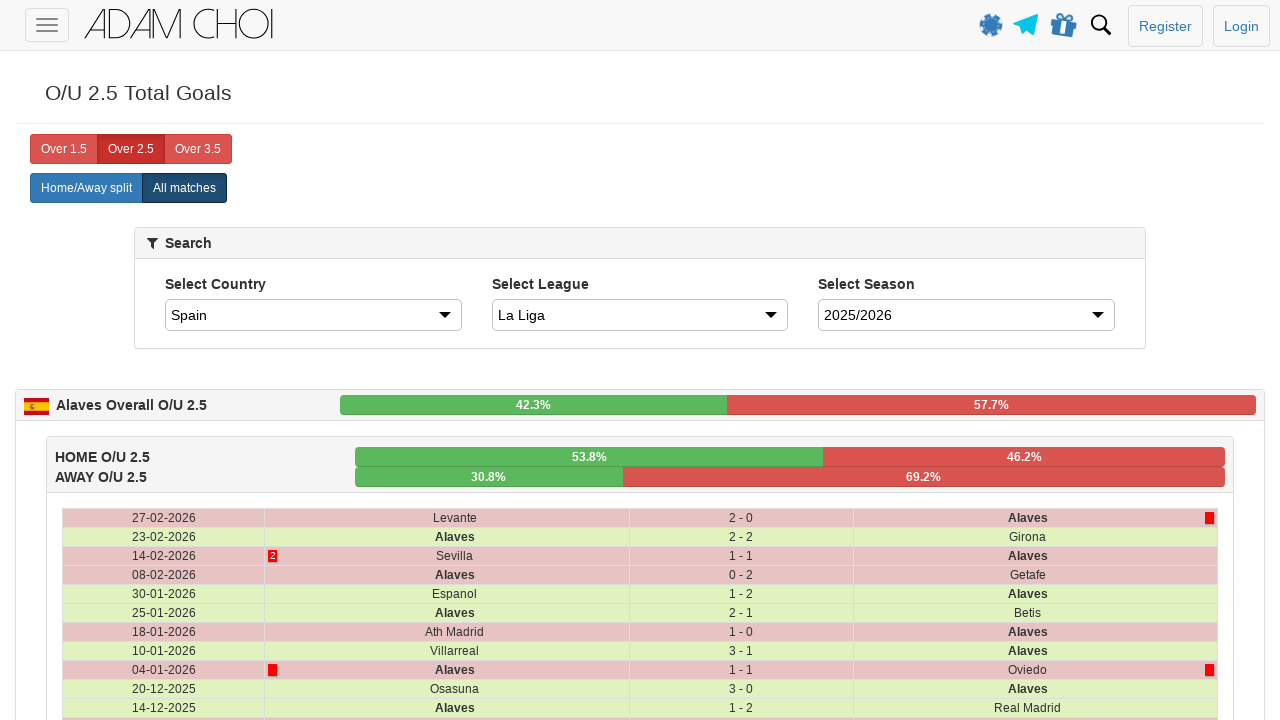

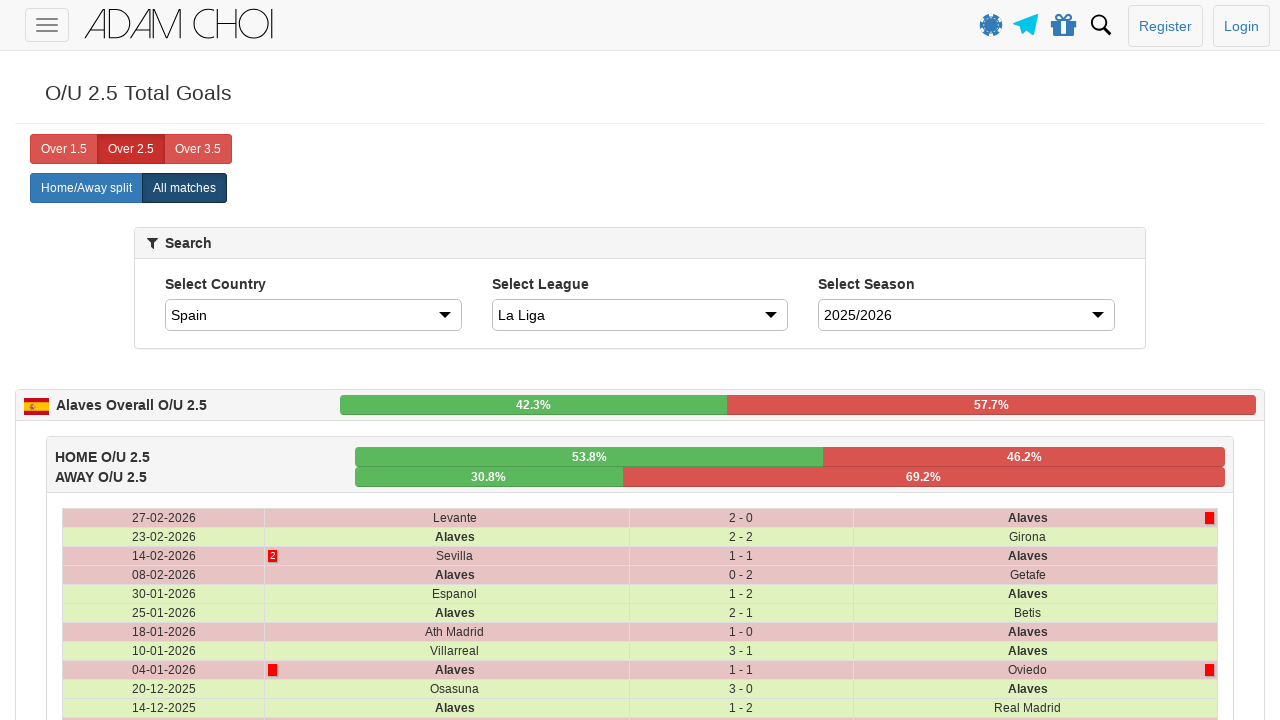